Tests handling a popup that may not be in DOM by checking element count and filling form if present, then navigating to courses

Starting URL: https://dehieu.vn/

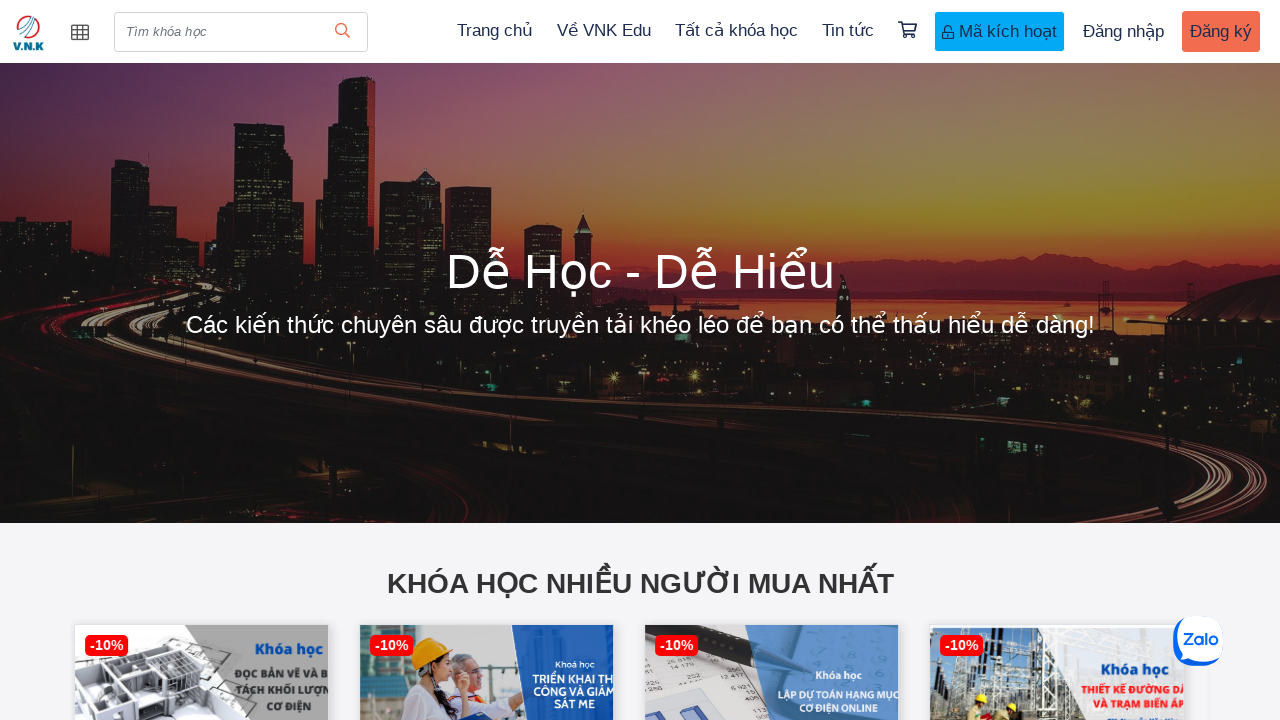

Waited 20 seconds for potential popup to appear
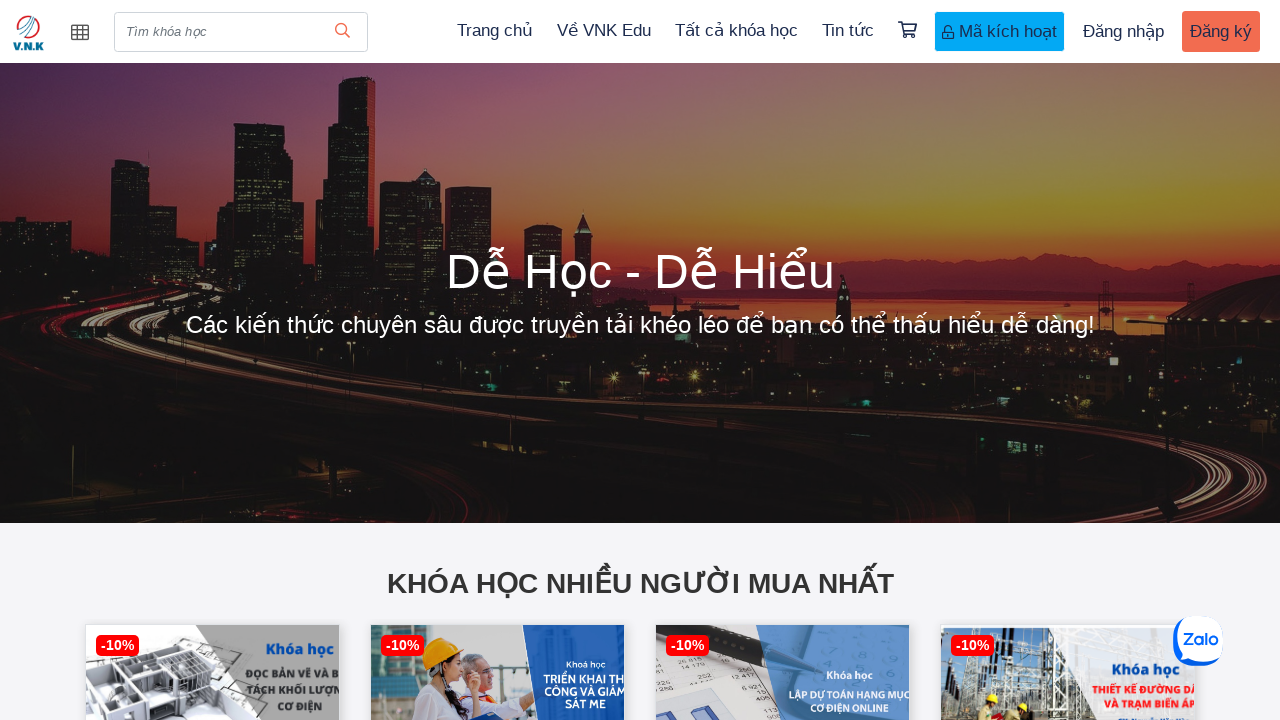

Checked for popup elements - found 0 popup(s)
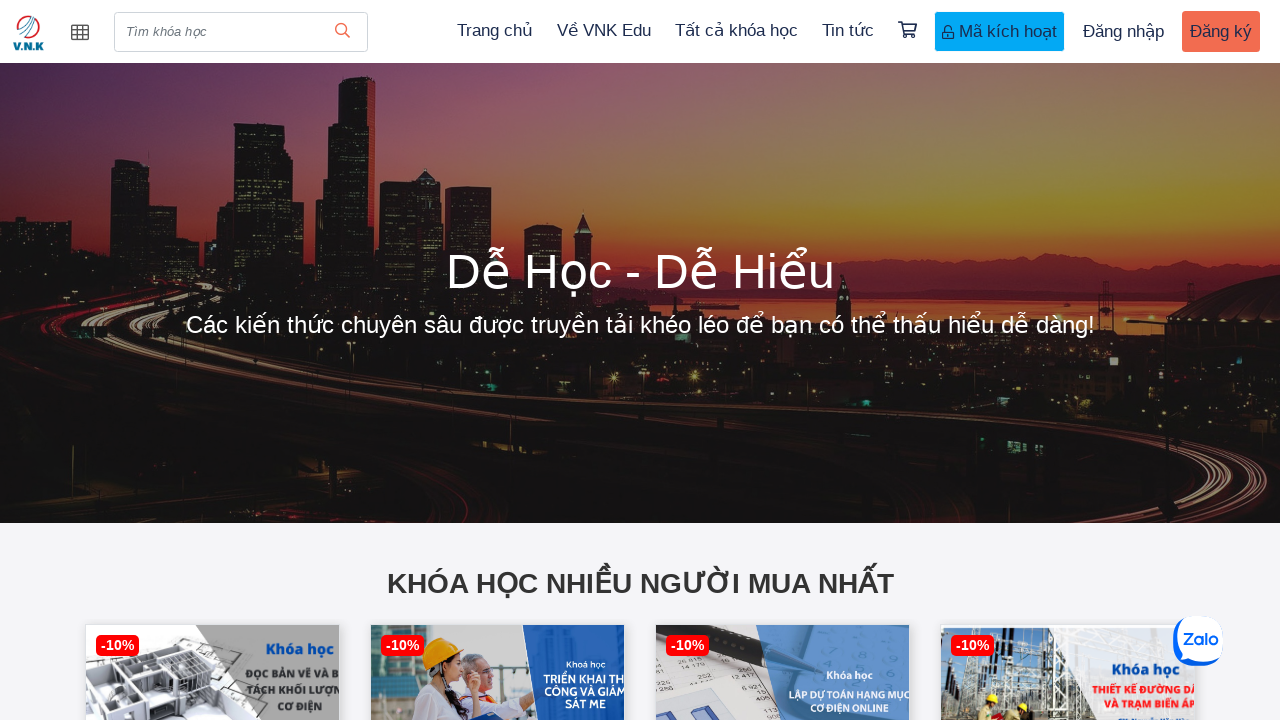

Clicked 'Tất cả khóa học' (All courses) link to navigate at (736, 31) on a:has-text('Tất cả khóa học')
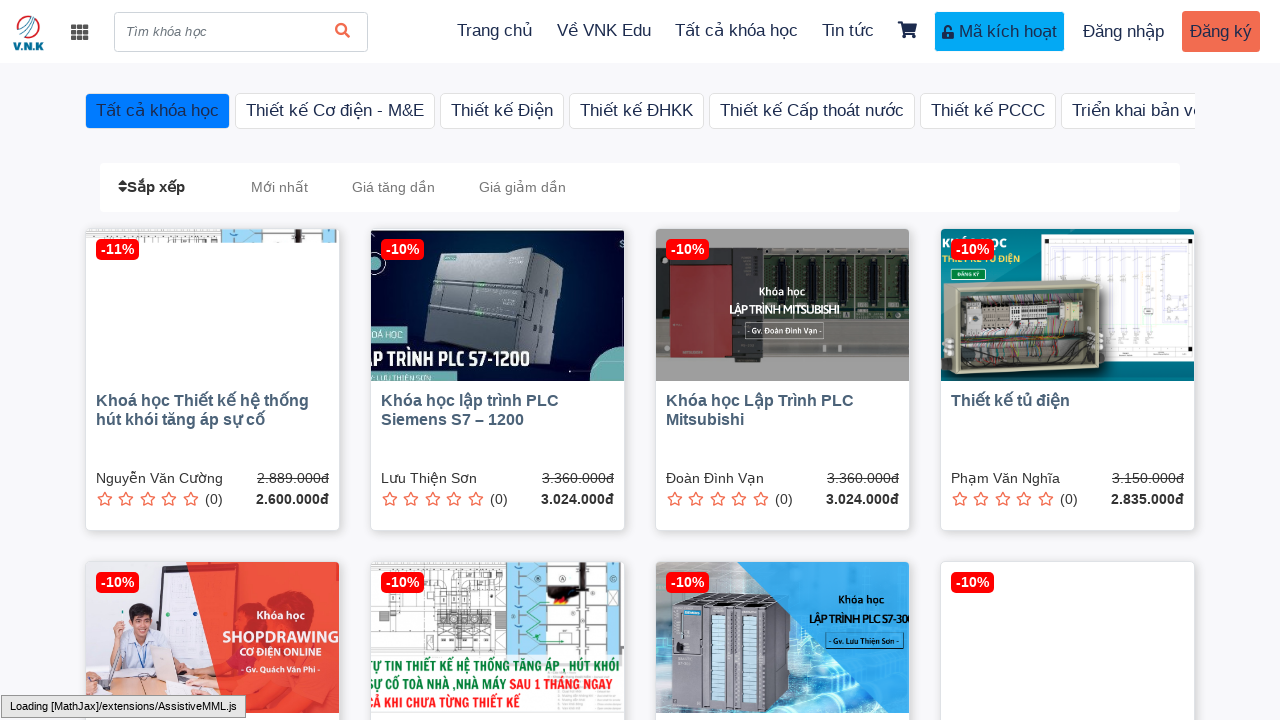

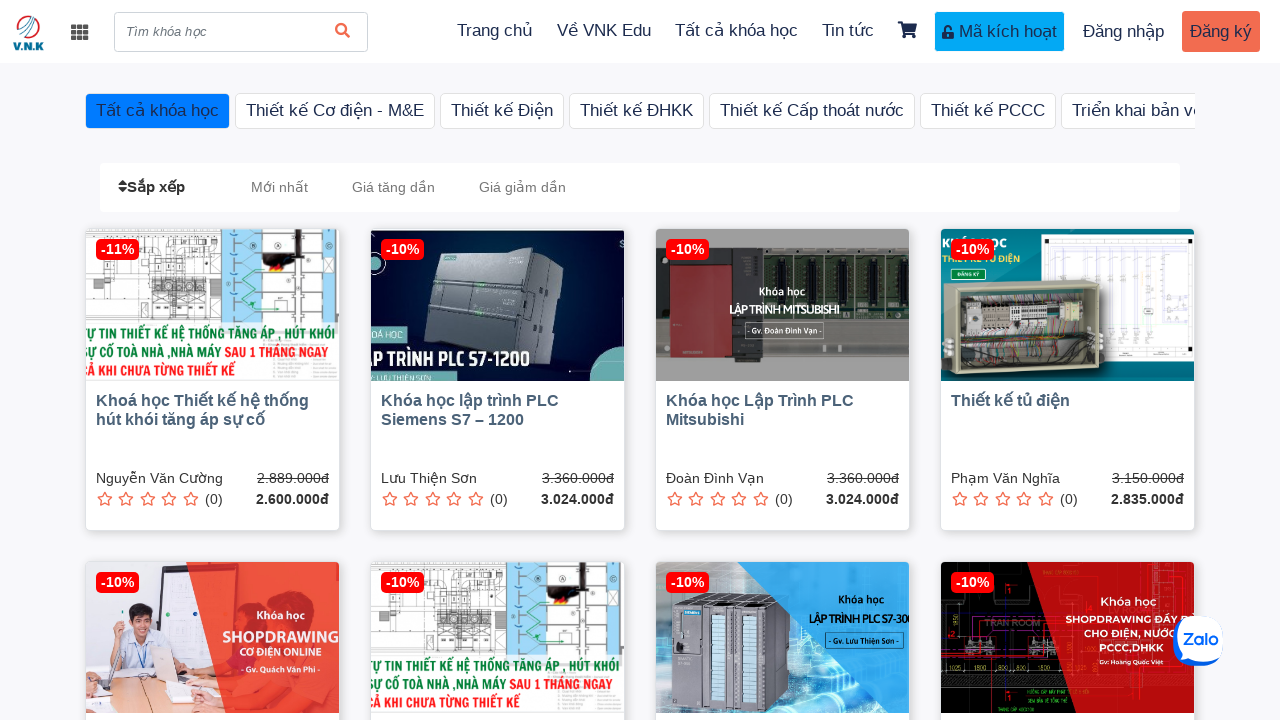